Tests hover tooltip functionality by hovering over an age input field and verifying the tooltip text appears

Starting URL: https://automationfc.github.io/jquery-tooltip/

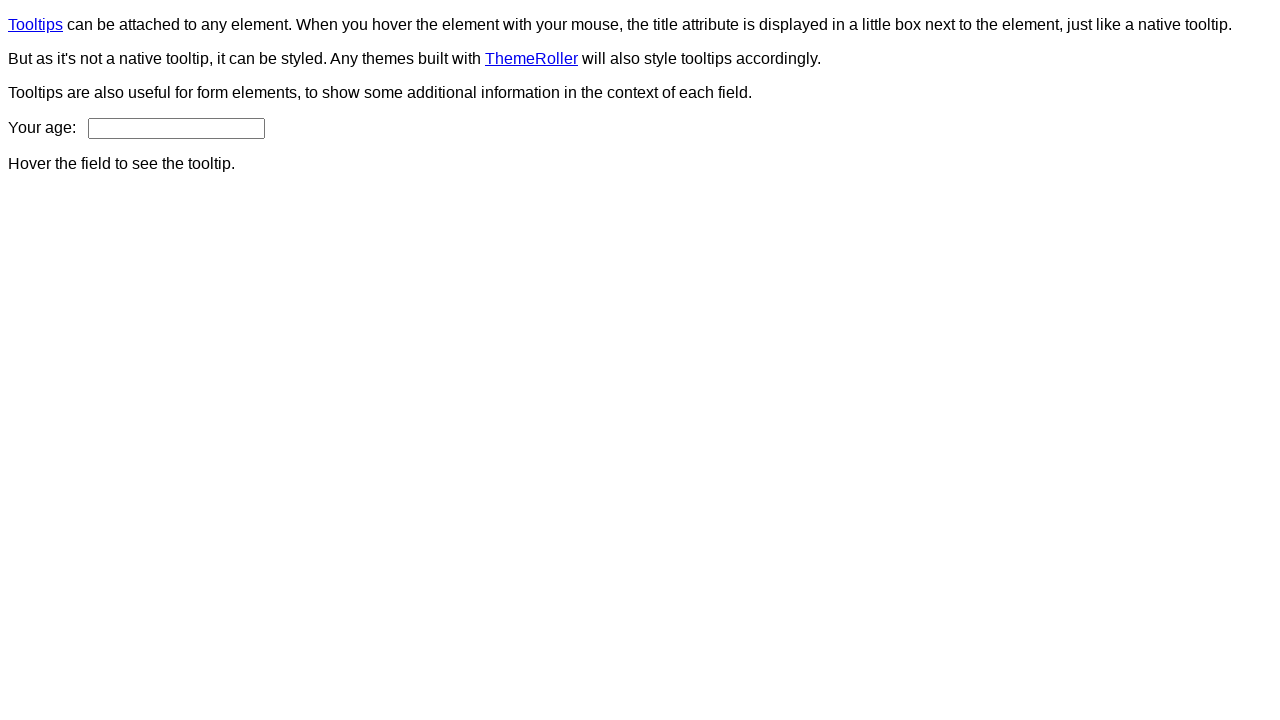

Hovered over age input field at (176, 128) on #age
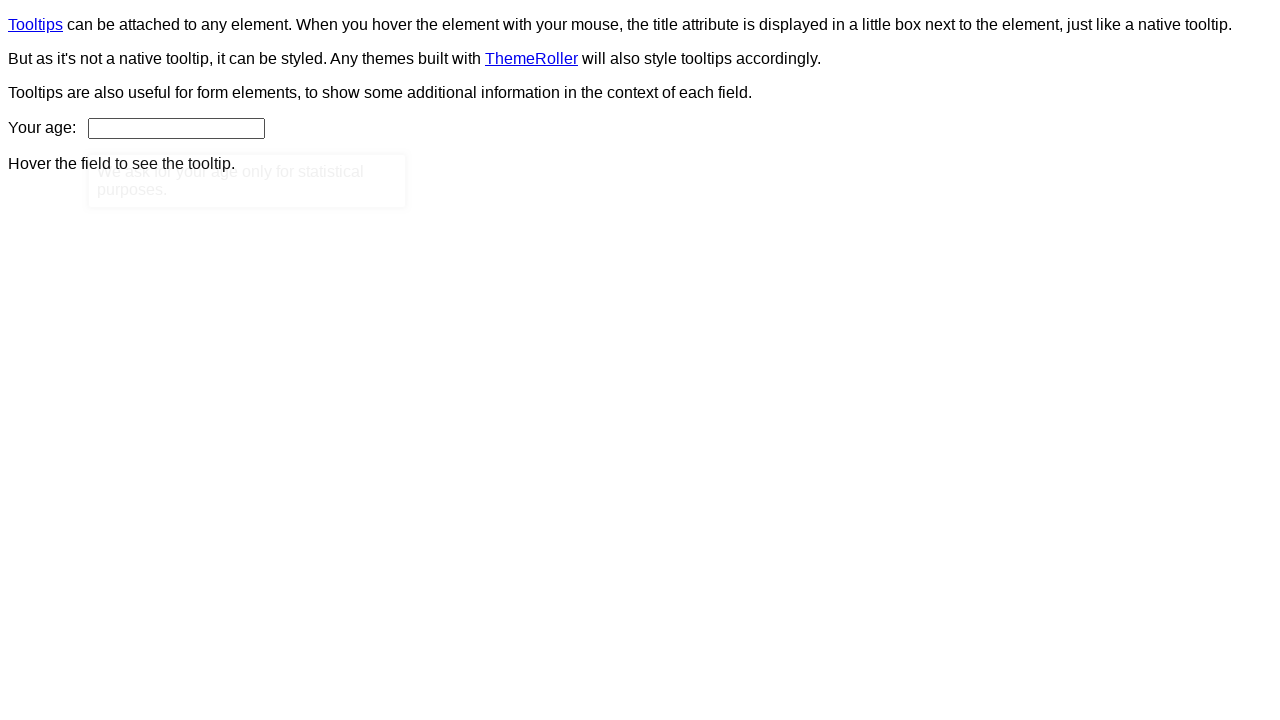

Tooltip content selector appeared
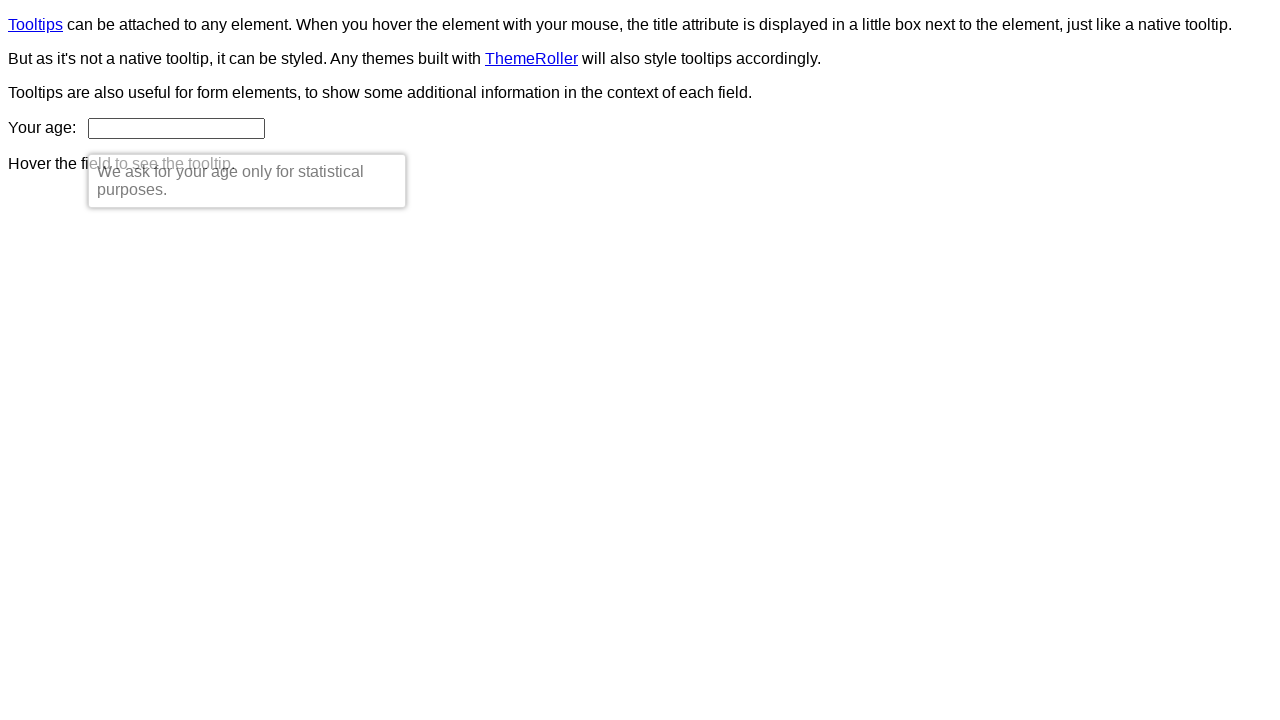

Retrieved tooltip text content
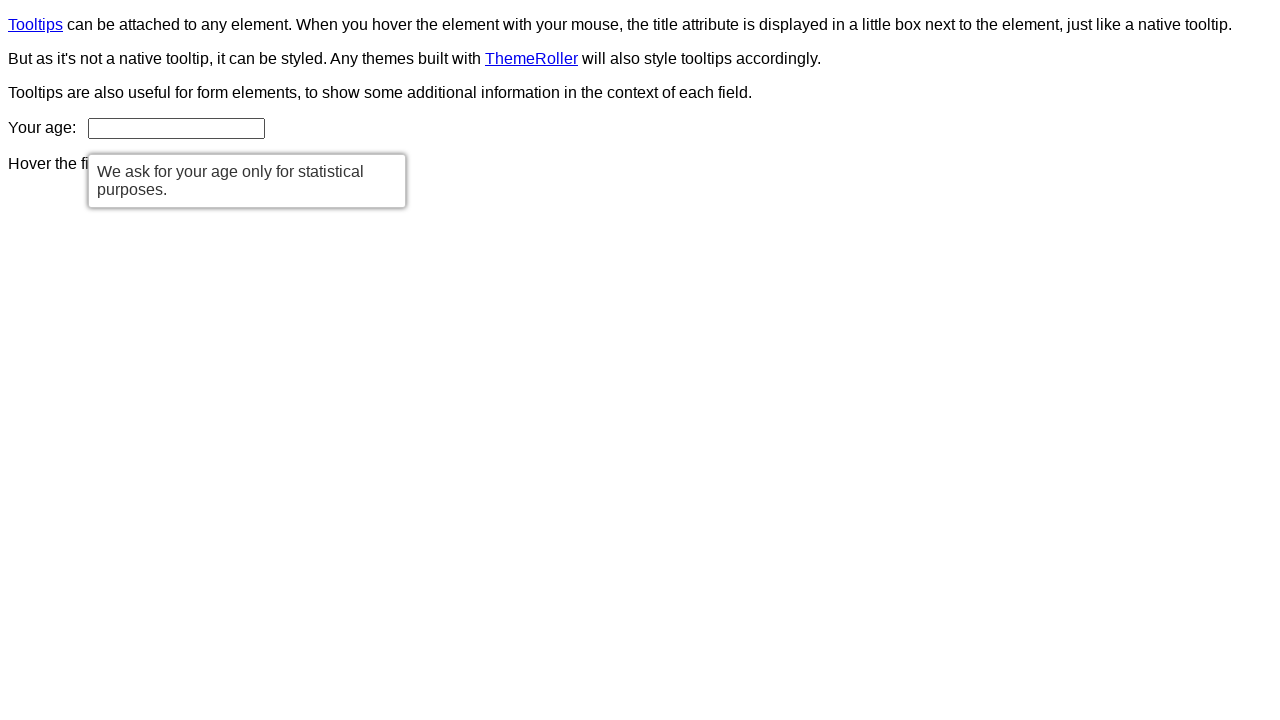

Verified tooltip text matches expected message: 'We ask for your age only for statistical purposes.'
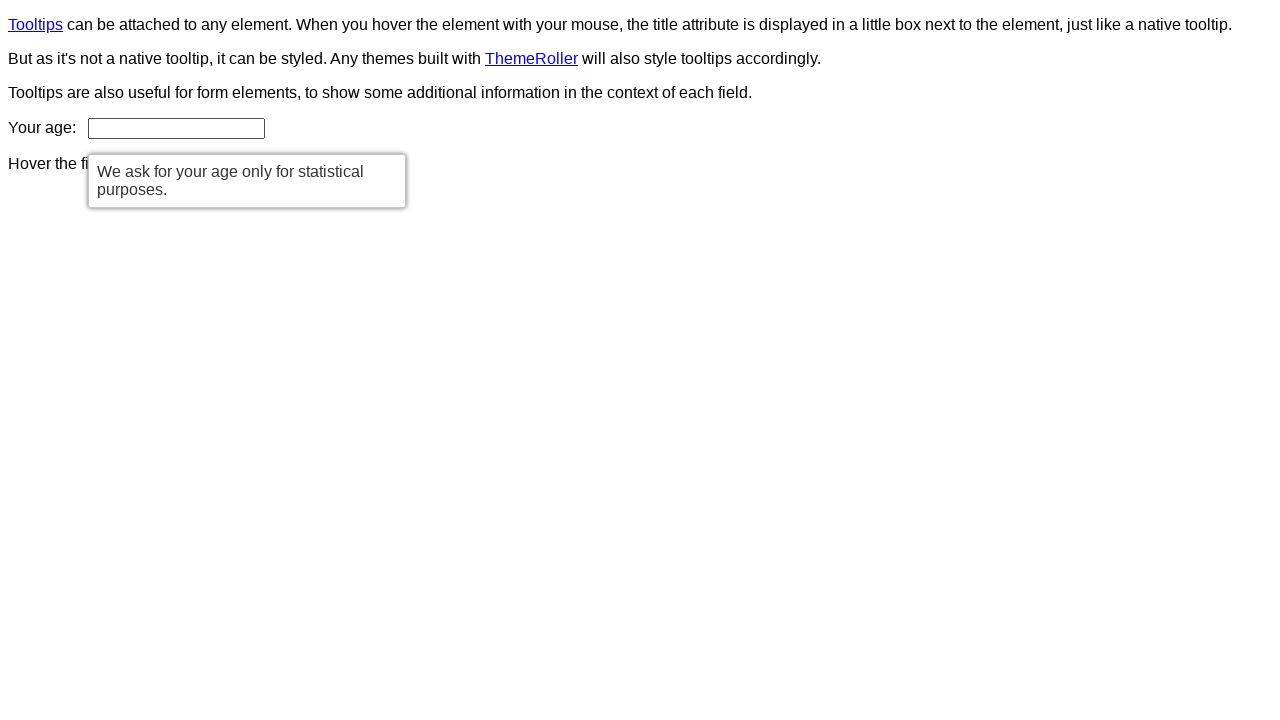

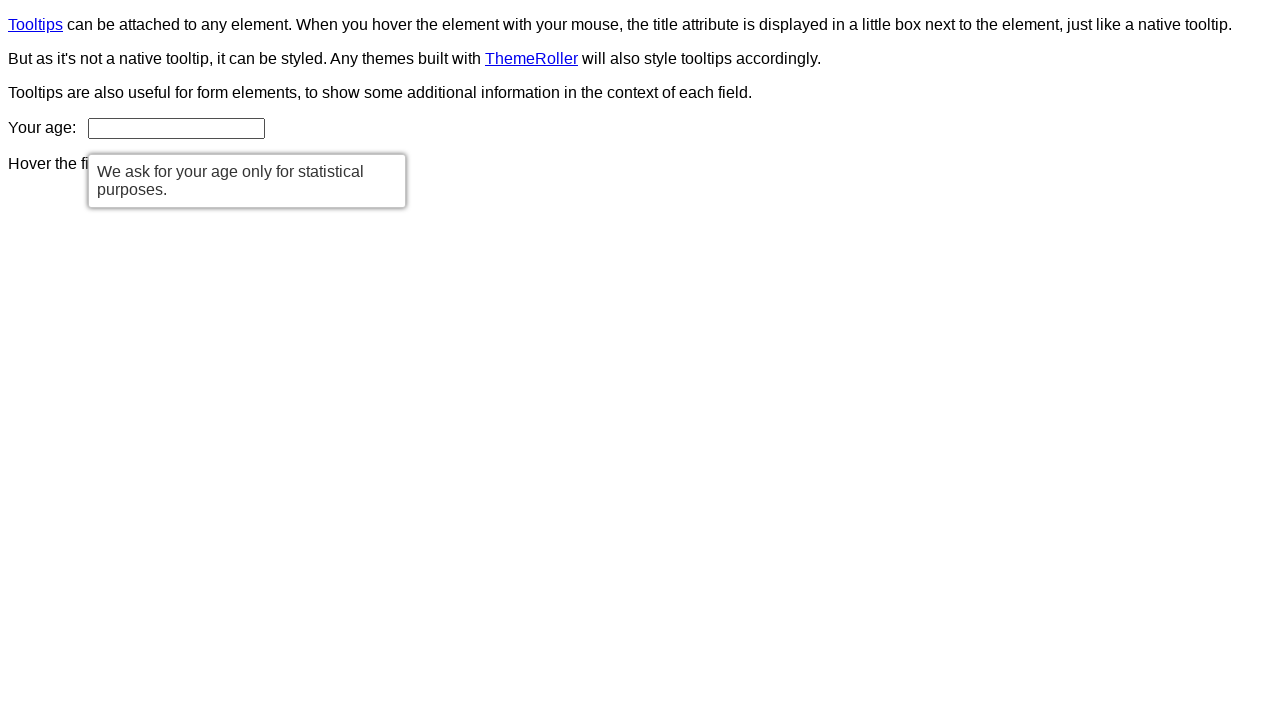